Tests a calculator form by reading two numbers, selecting their sum from a dropdown, and submitting the form

Starting URL: http://suninjuly.github.io/selects1.html

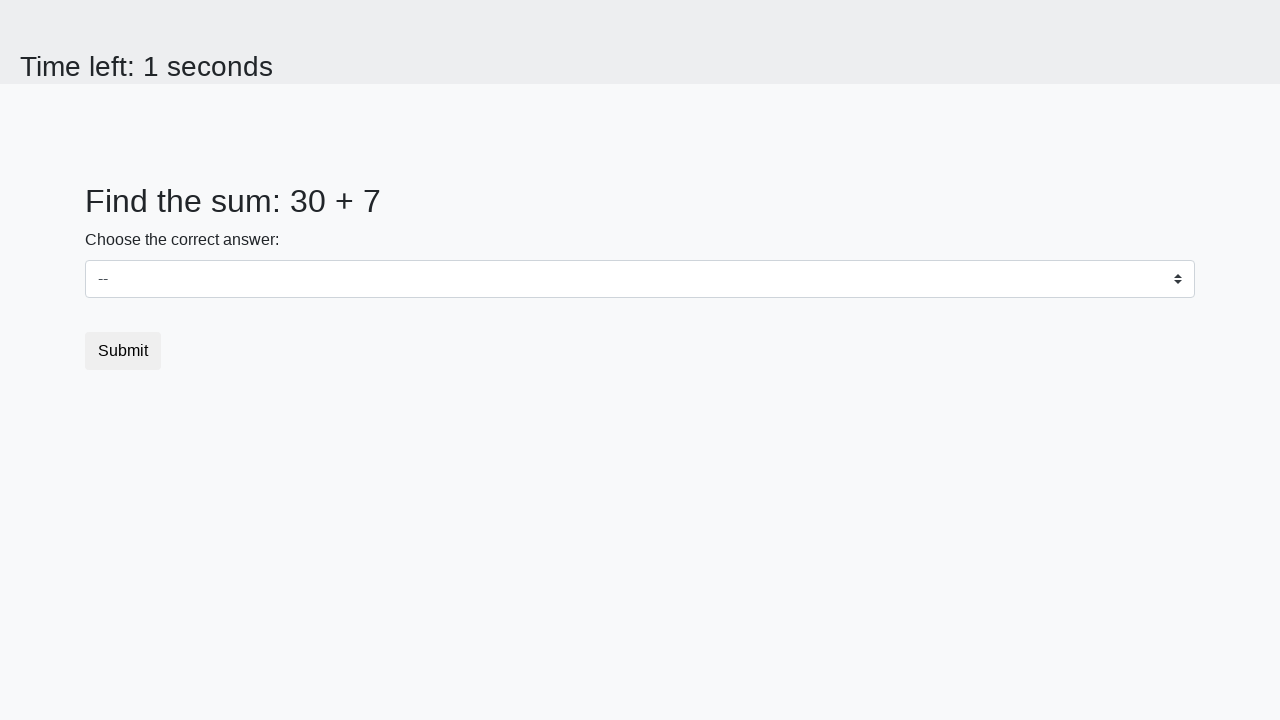

Read first number from #num1
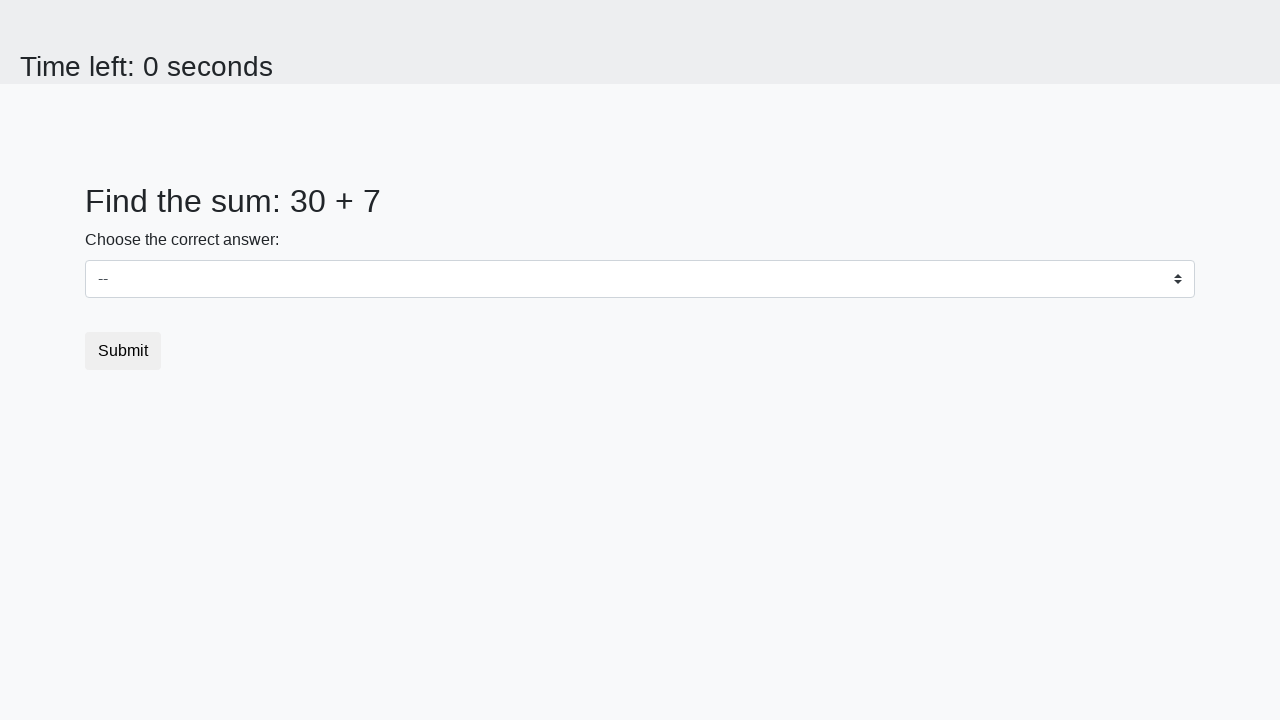

Read second number from #num2
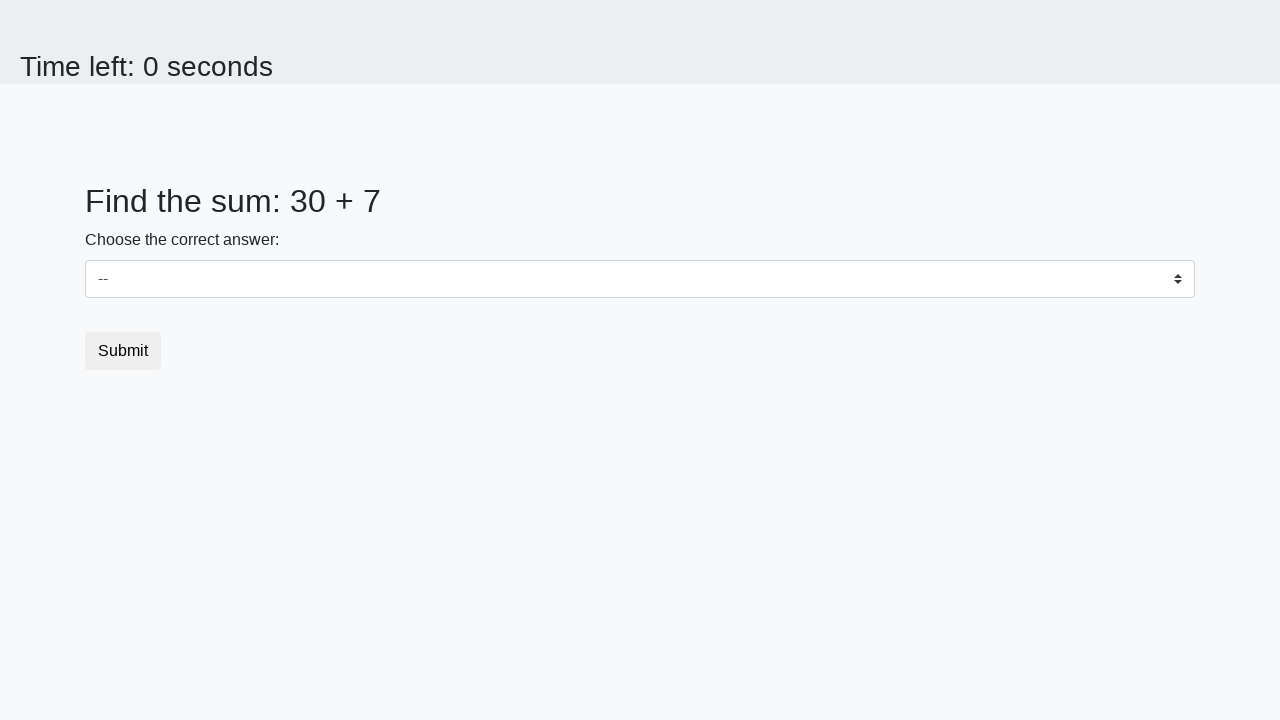

Calculated sum: 30 + 7 = 37
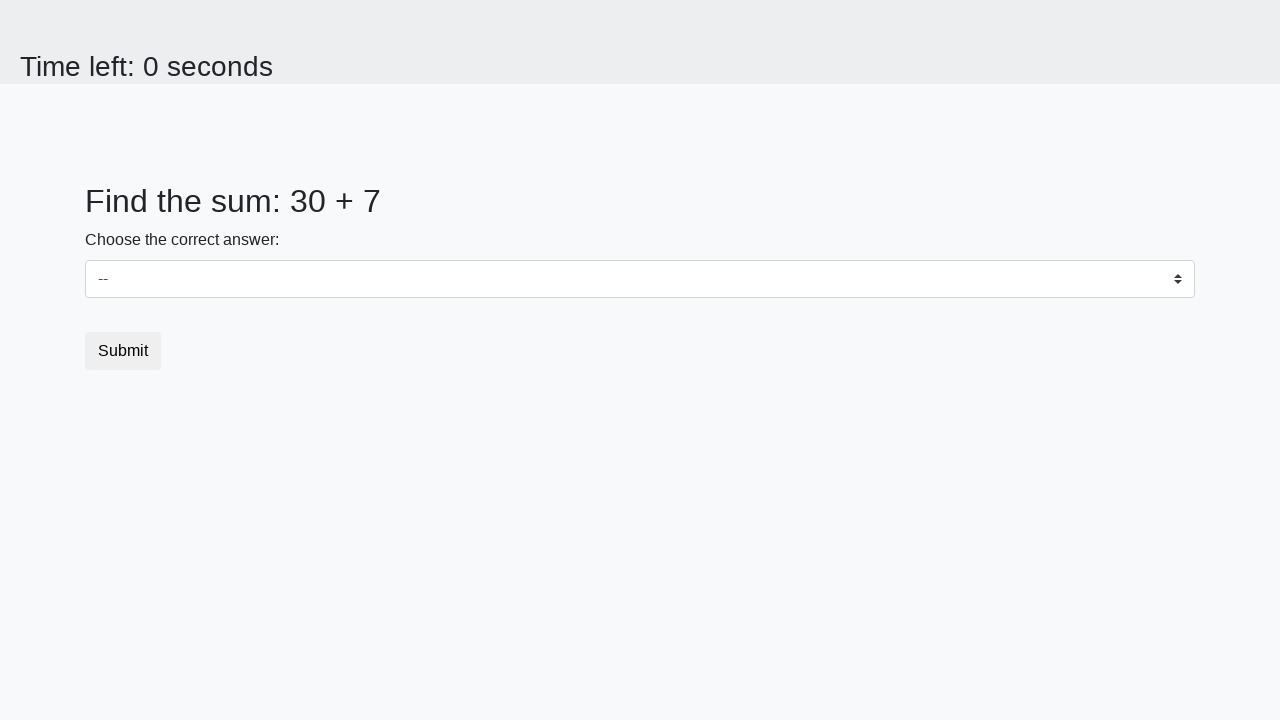

Selected sum value '37' from dropdown on #dropdown
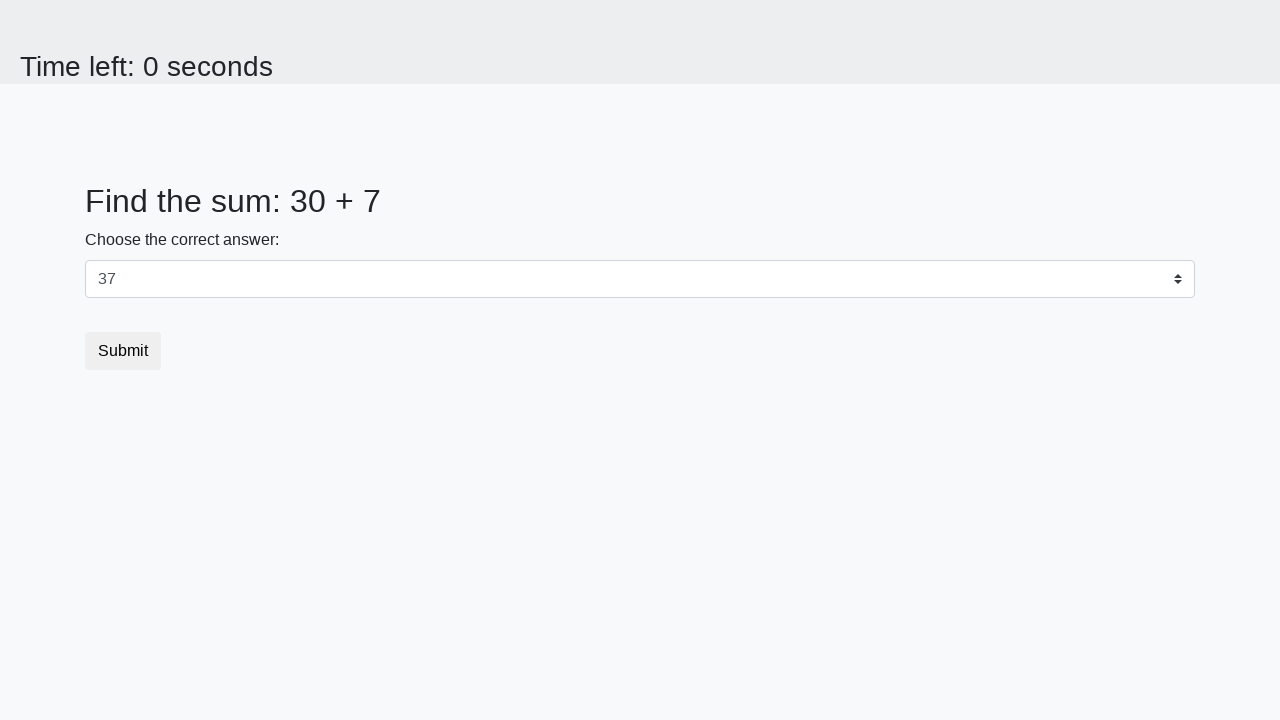

Clicked submit button at (123, 351) on button.btn
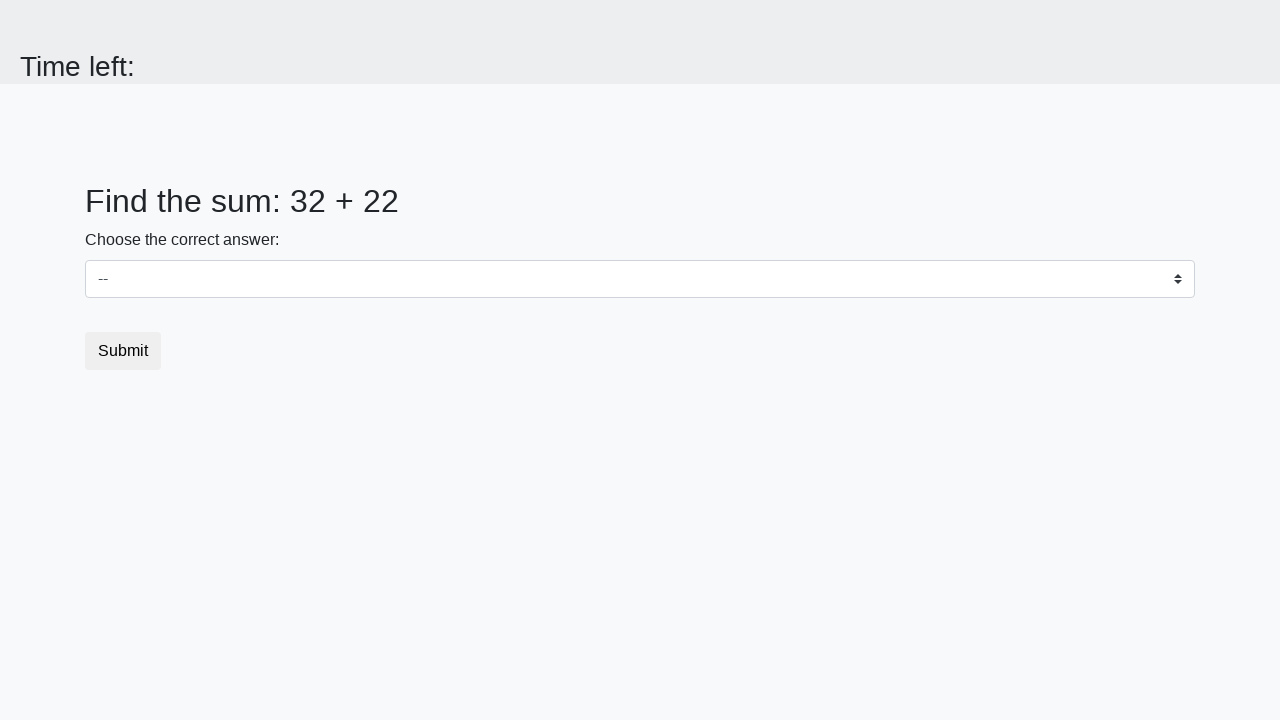

Waited 1000ms for result
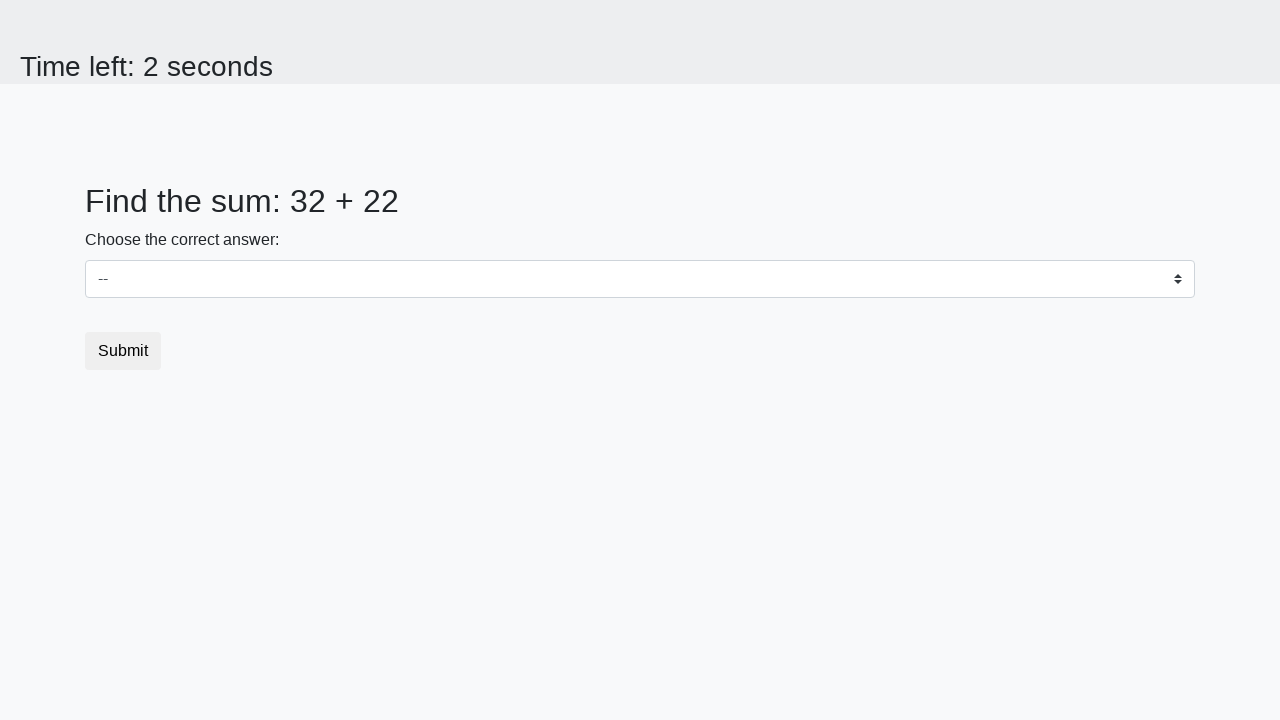

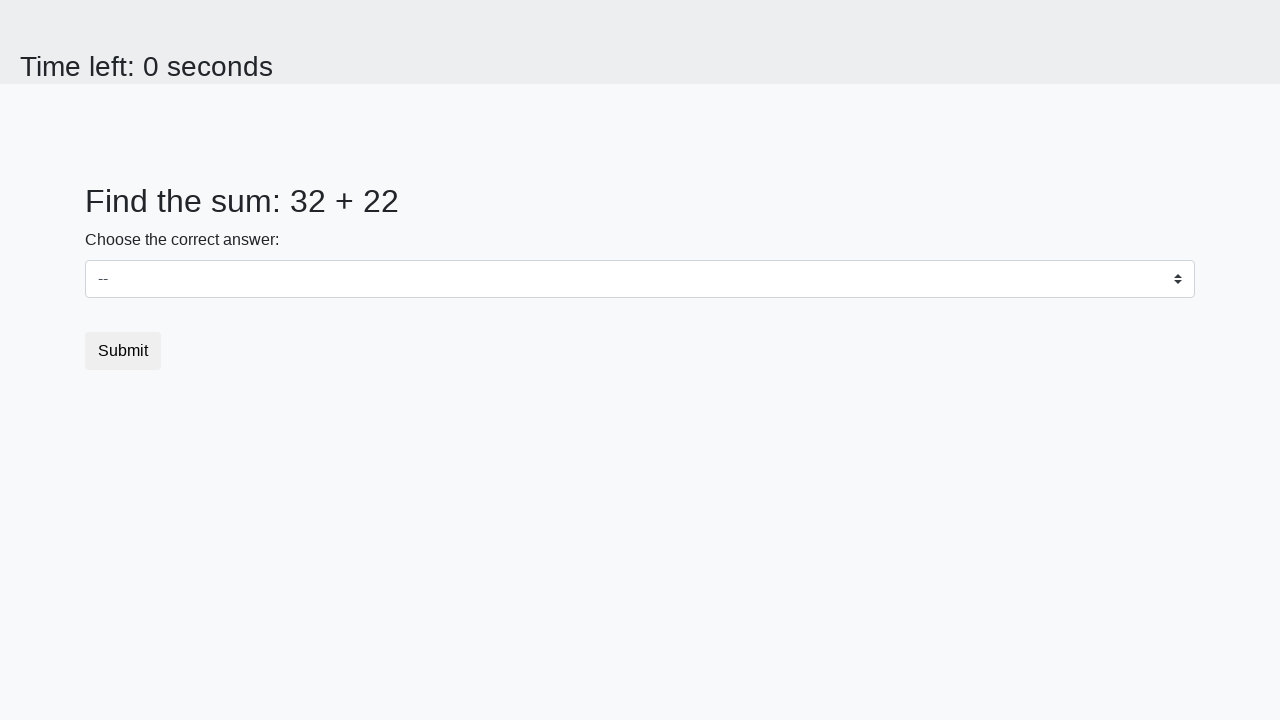